Tests a web form by filling in text input, password, dropdown selection, and date fields, then submitting the form and verifying the success message.

Starting URL: https://www.selenium.dev/selenium/web/web-form.html

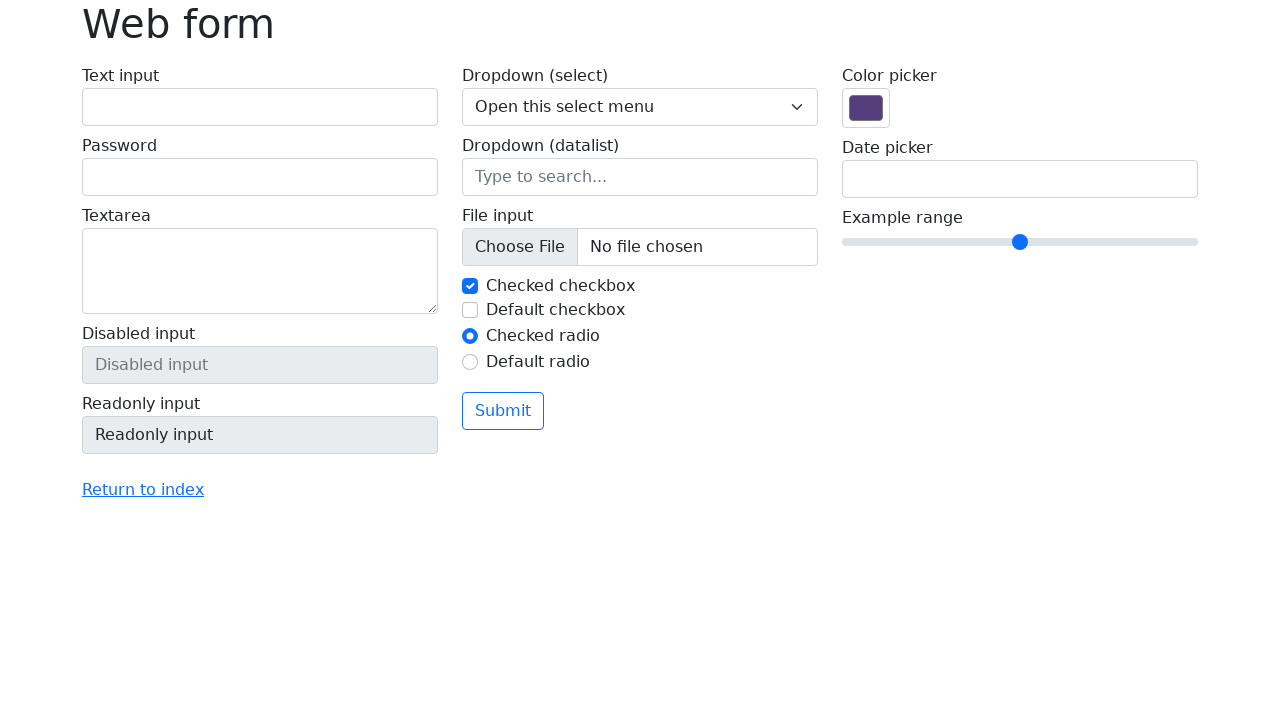

Verified page title is 'Web form'
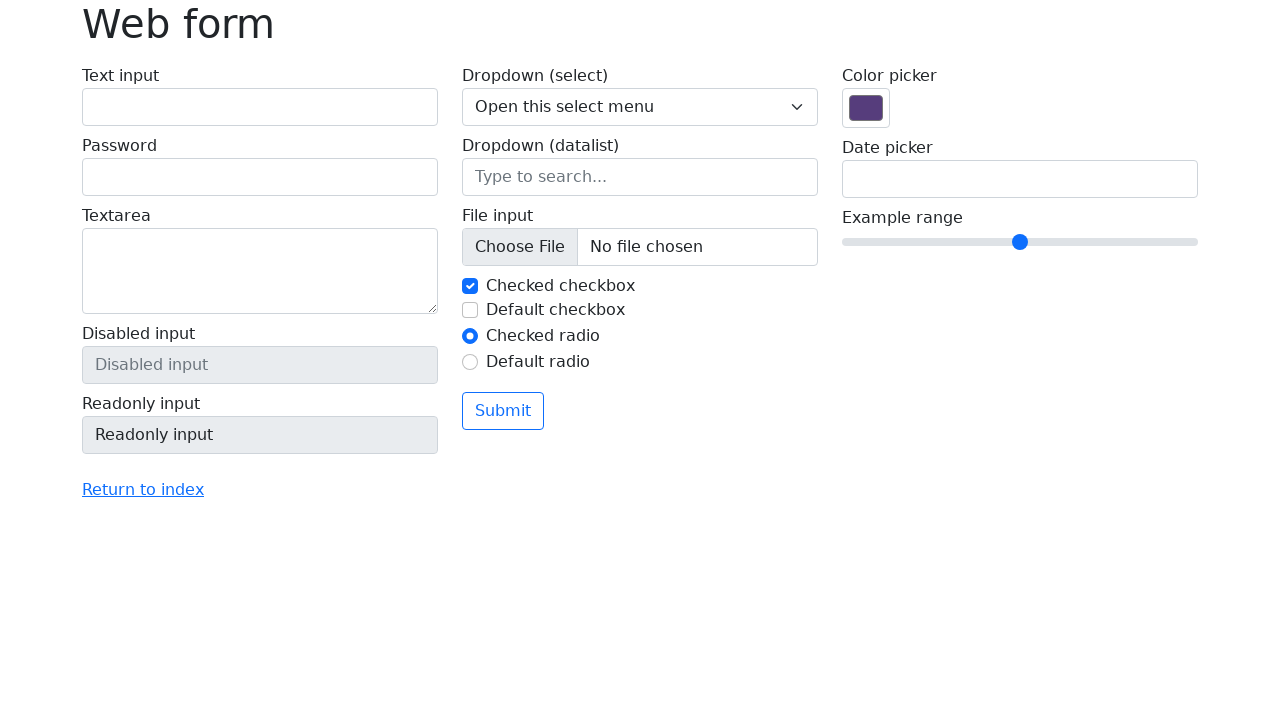

Filled text input field with 'Selenium' on #my-text-id
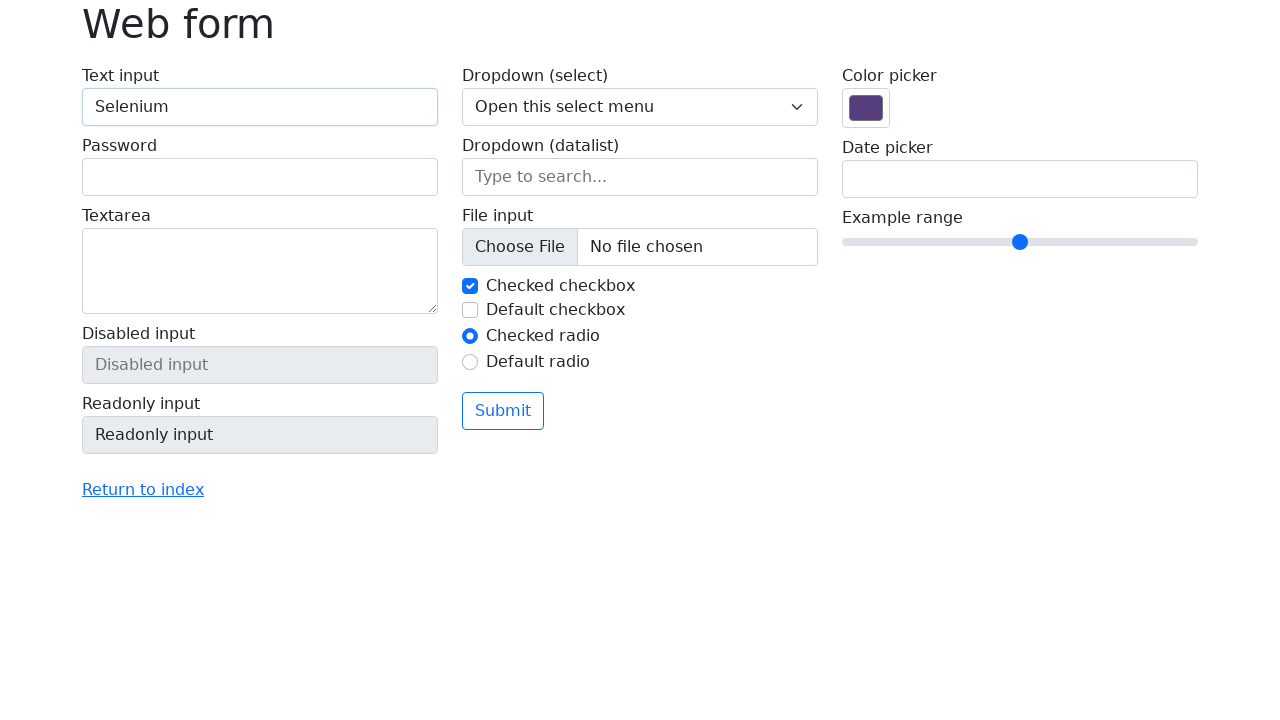

Filled password input field with 'Selenium' on input[name='my-password']
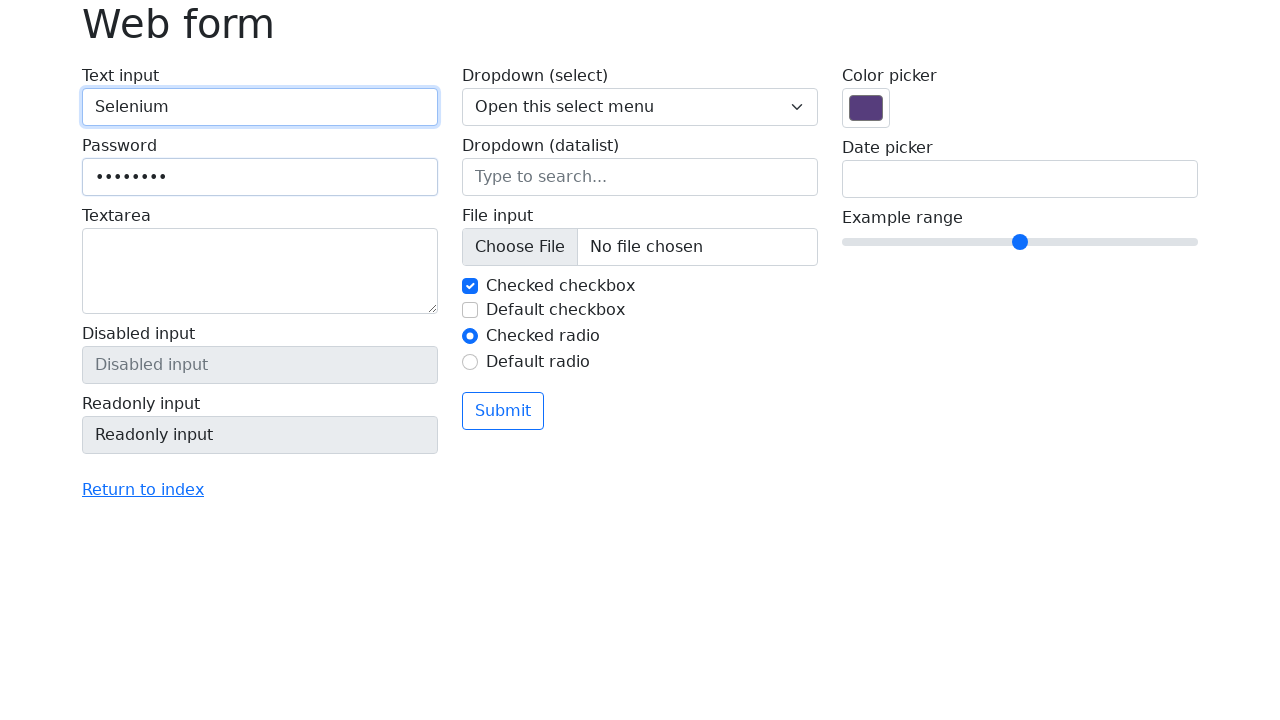

Selected option value '2' from dropdown menu on select[name='my-select']
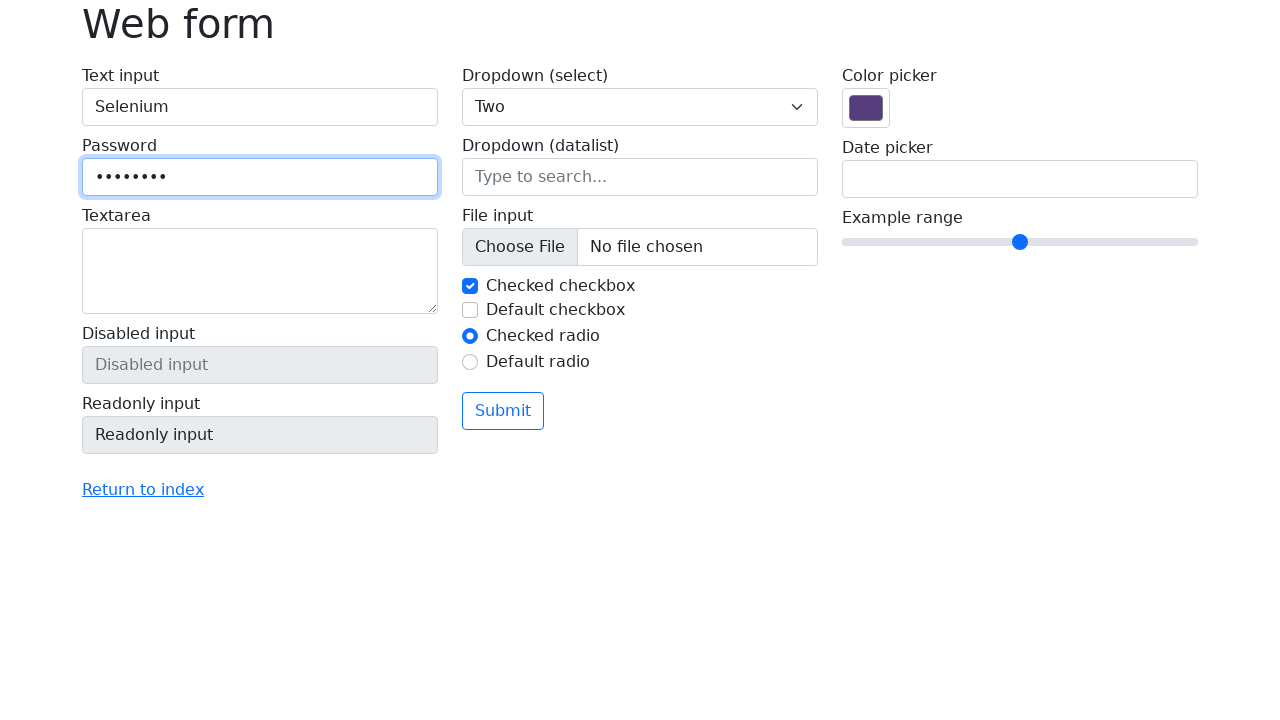

Filled date input field with '05/10/2023' on input[name='my-date']
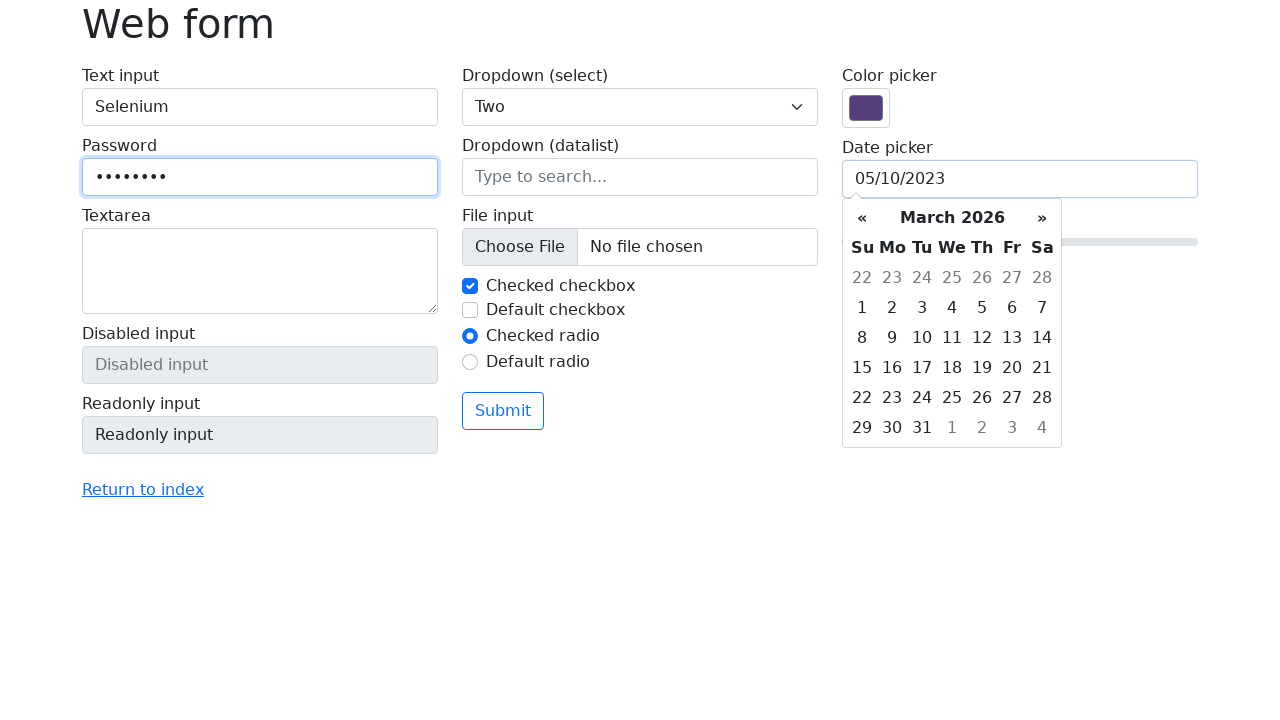

Clicked submit button to submit the form at (503, 411) on button[type='submit']
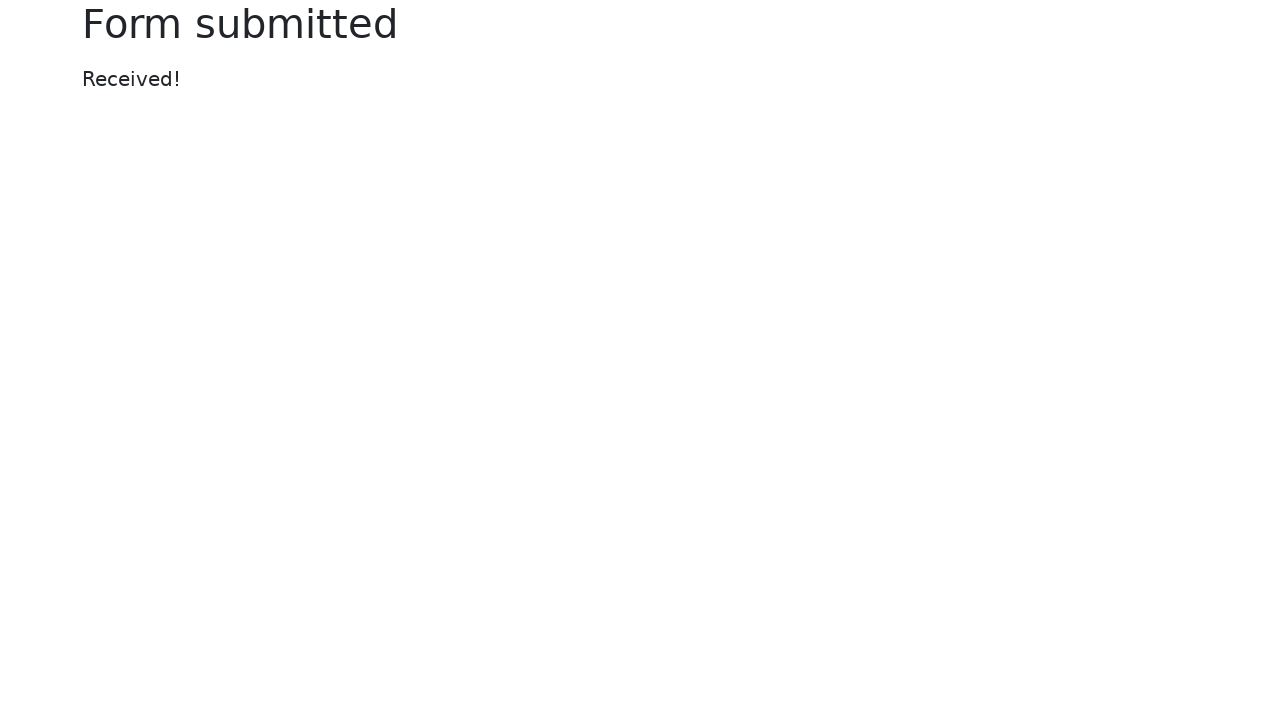

Target page loaded with title 'Web form - target page'
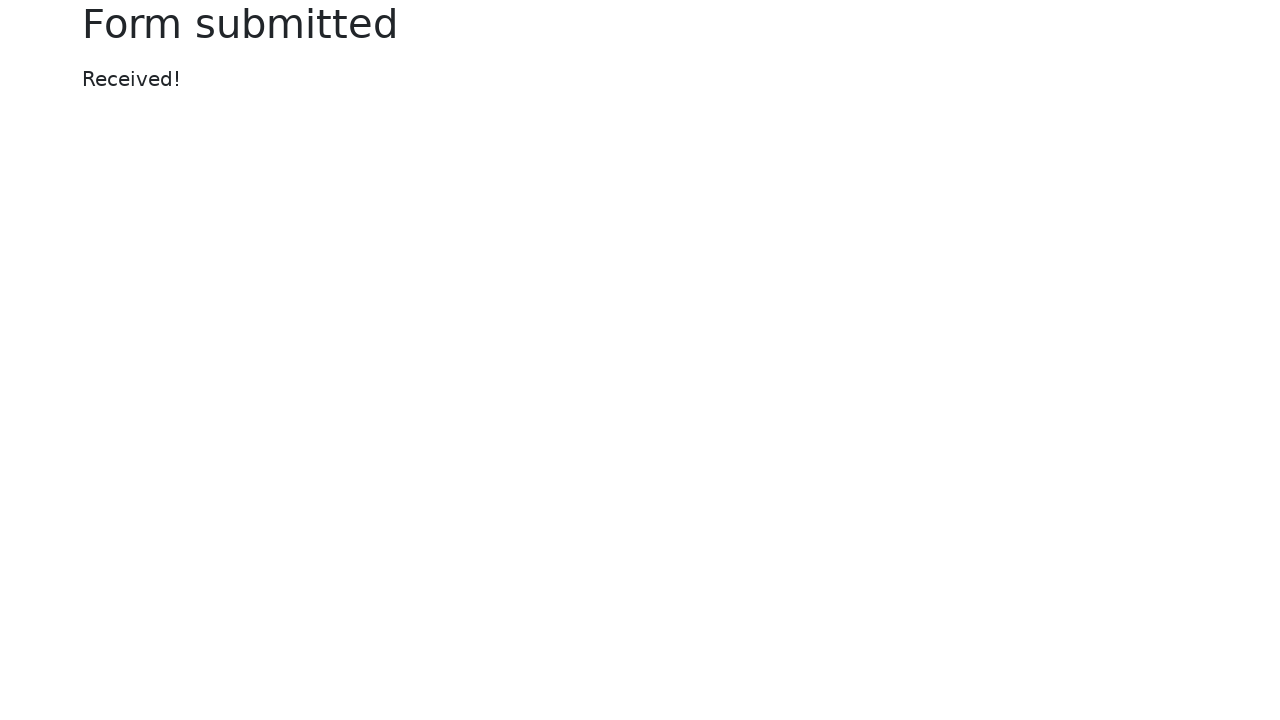

Retrieved success message from page
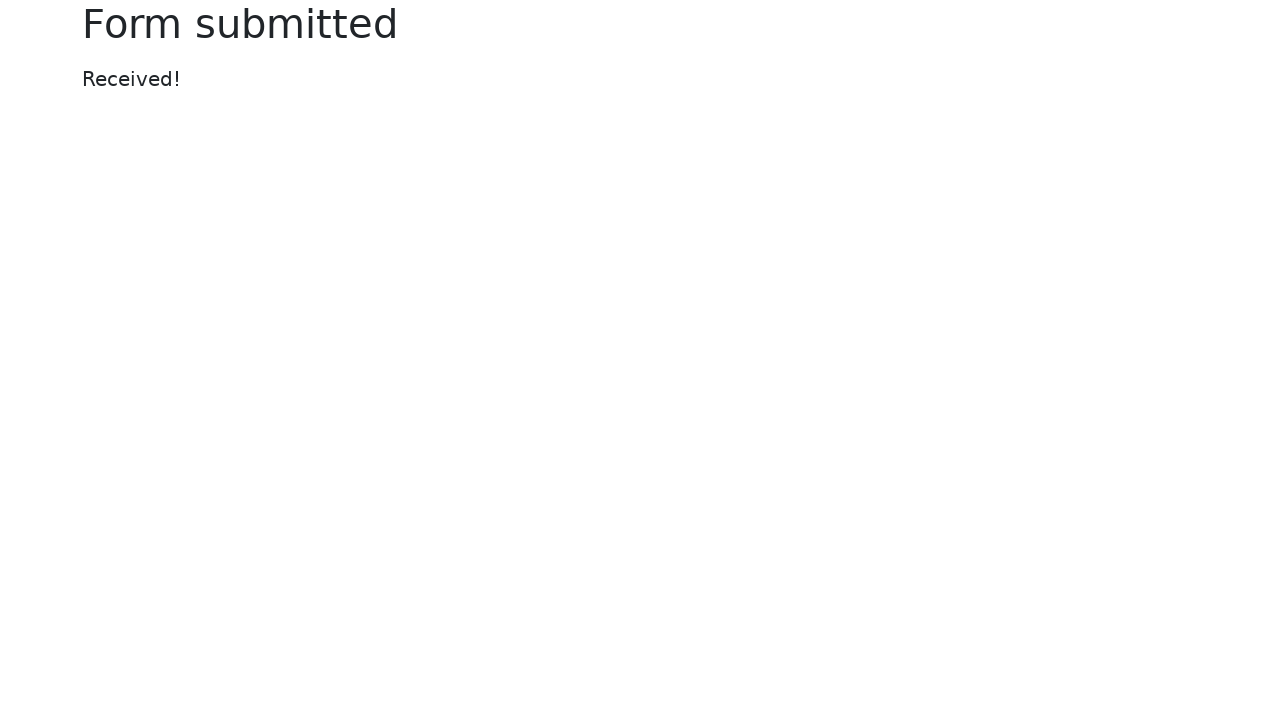

Verified success message equals 'Received!'
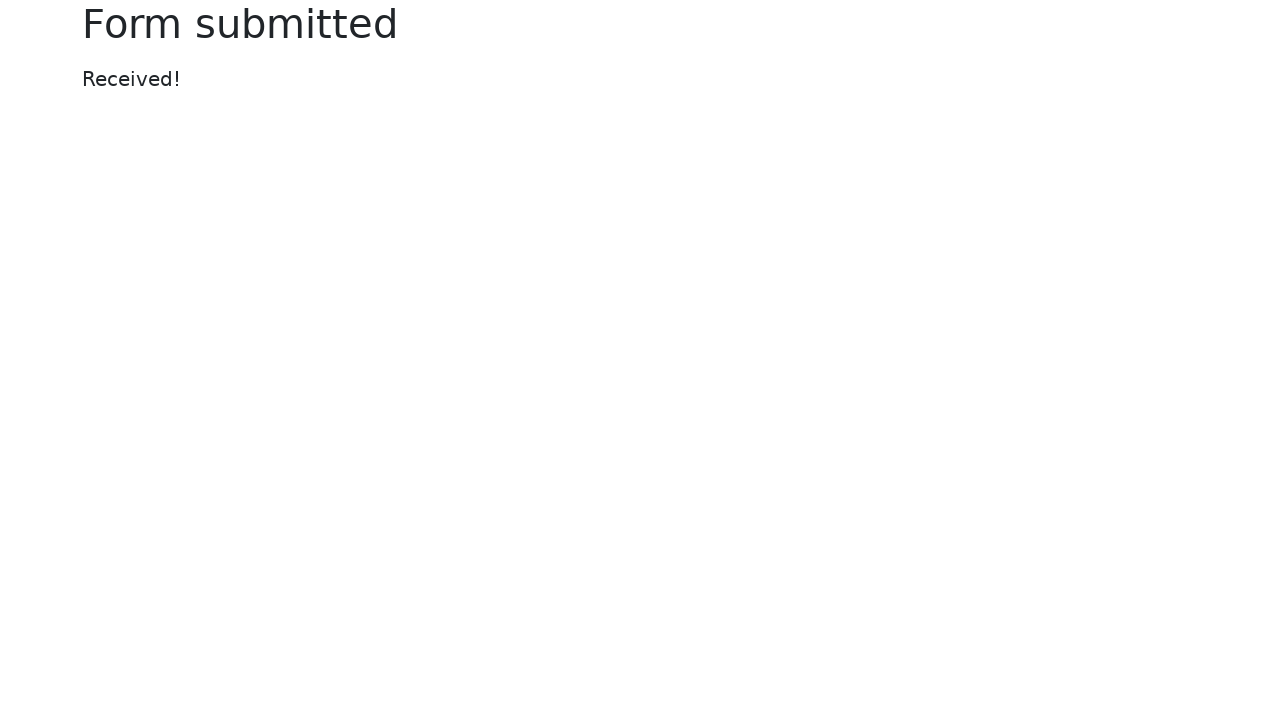

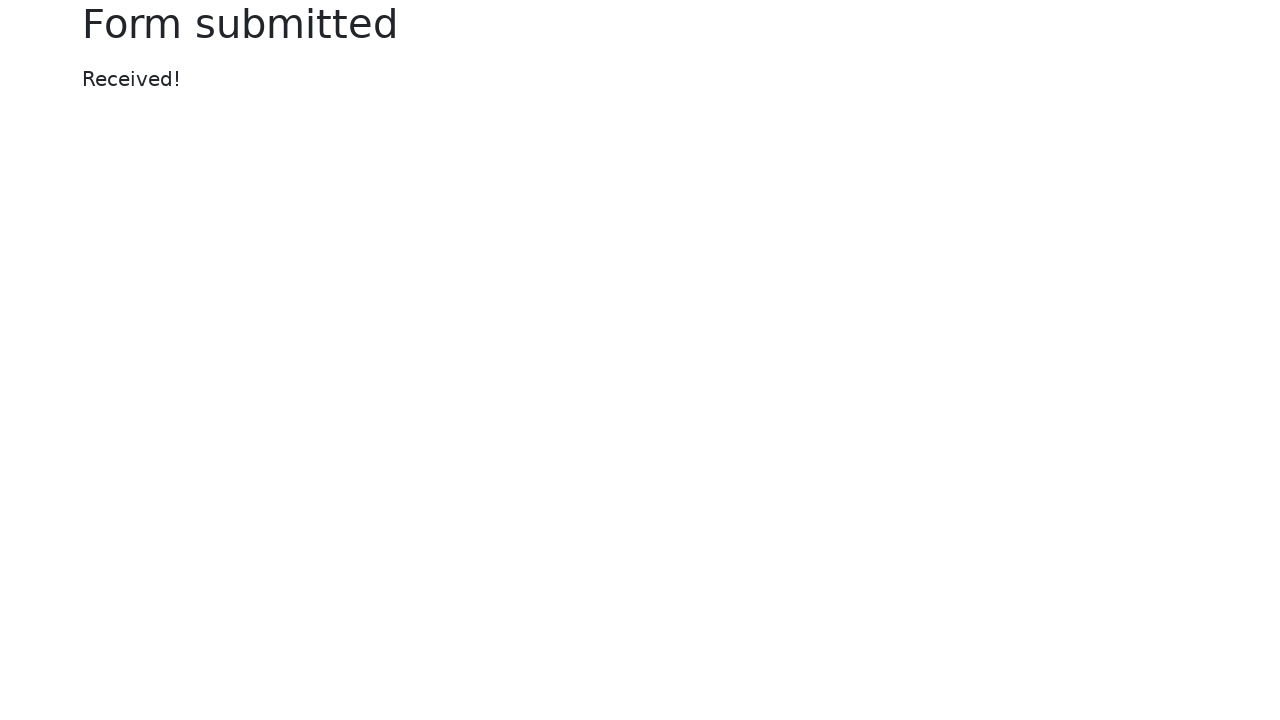